Navigates to a test automation practice blog and retrieves the page title

Starting URL: https://testautomationpractice.blogspot.com/

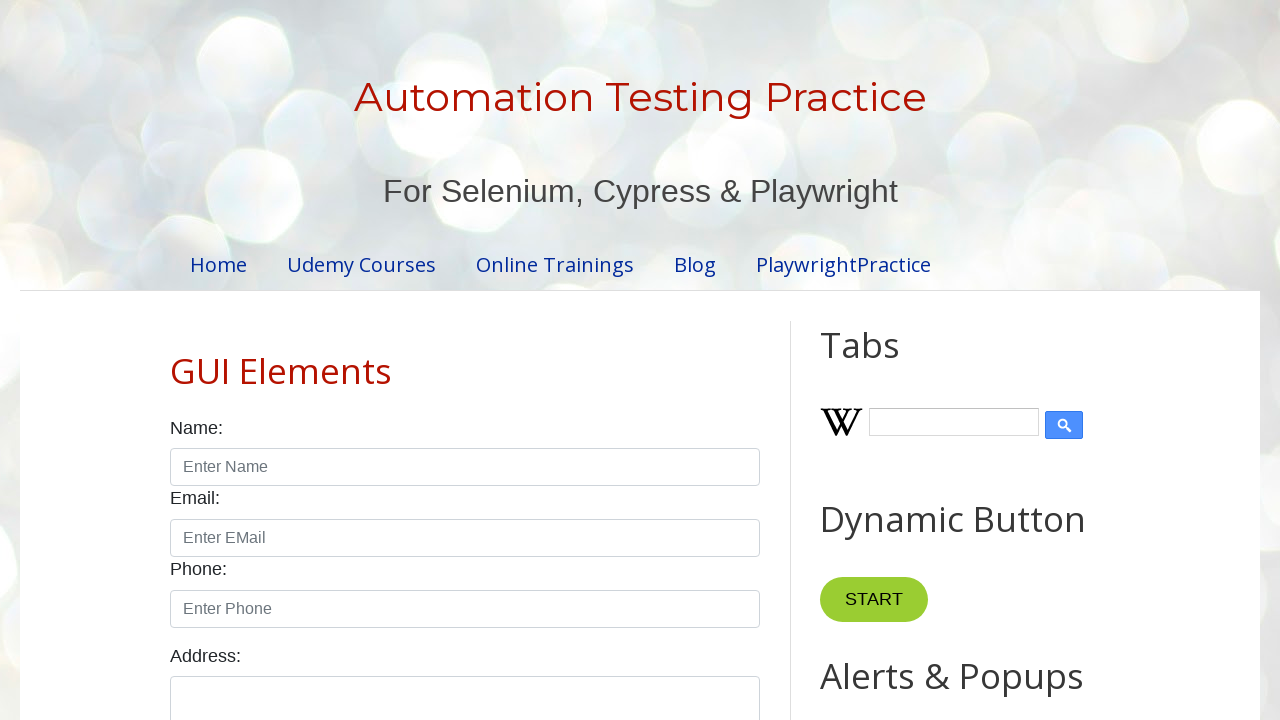

Navigated to test automation practice blog
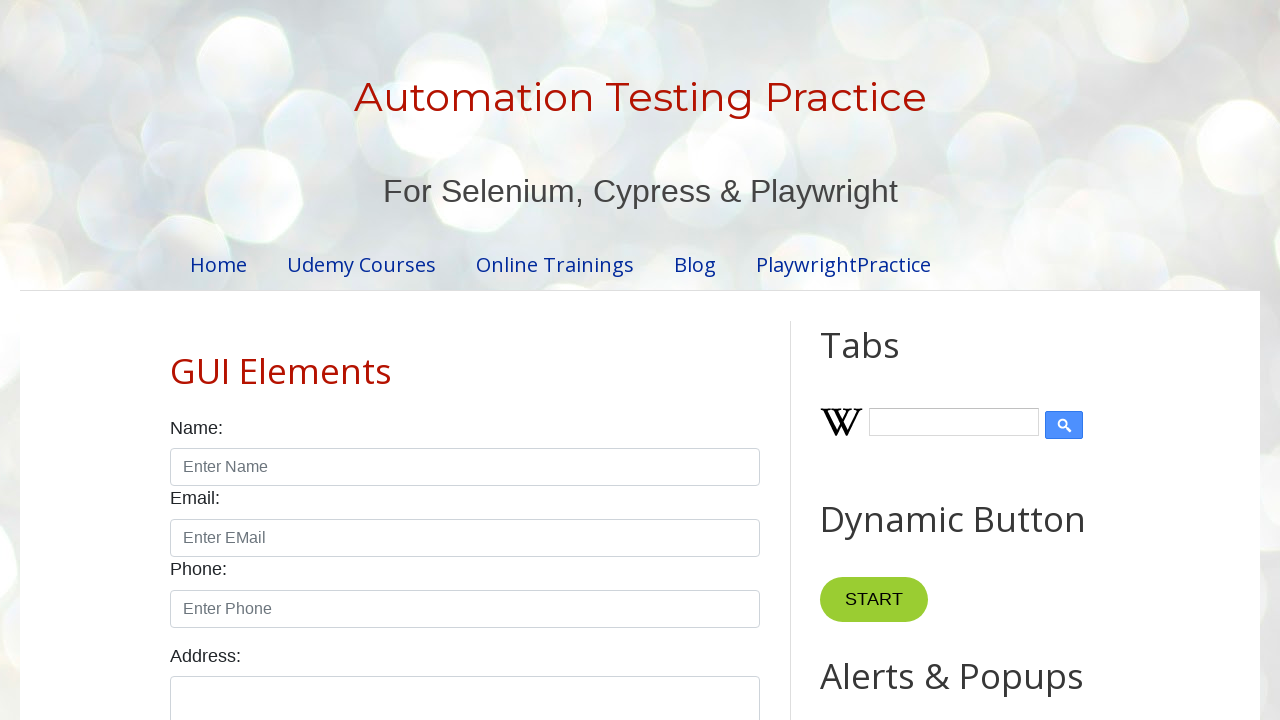

Retrieved page title: Automation Testing Practice
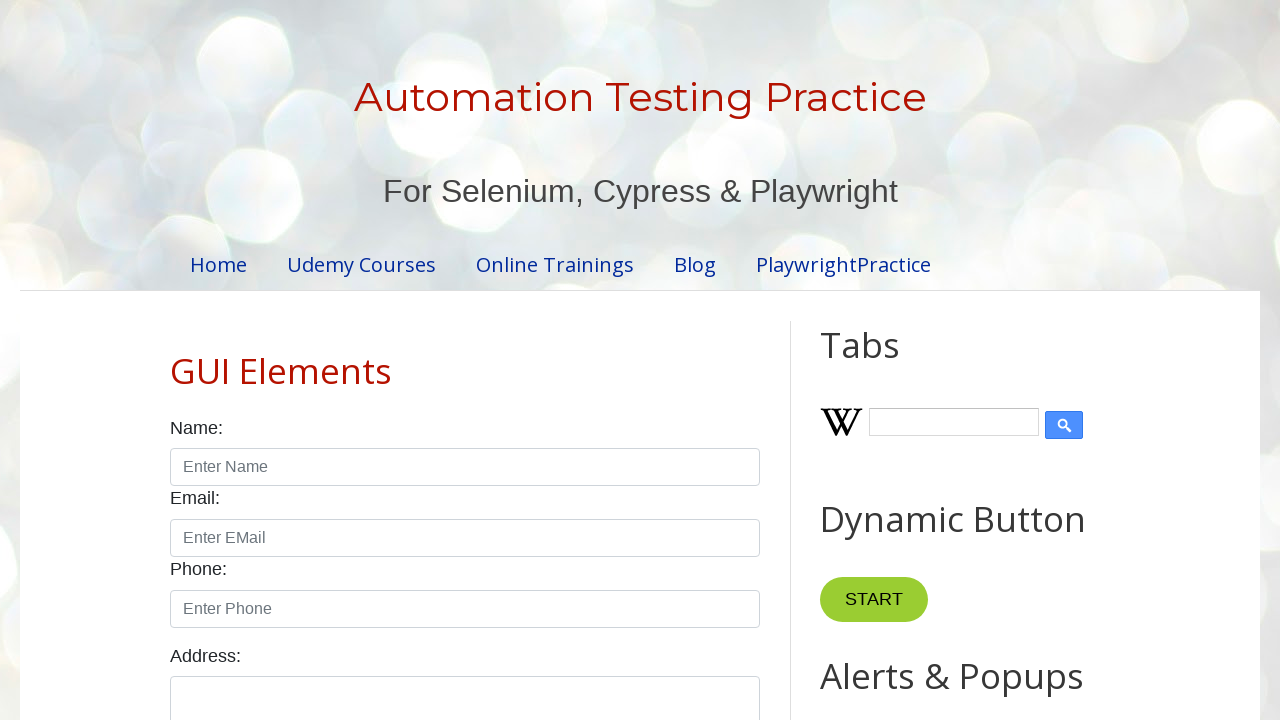

Printed page title to console
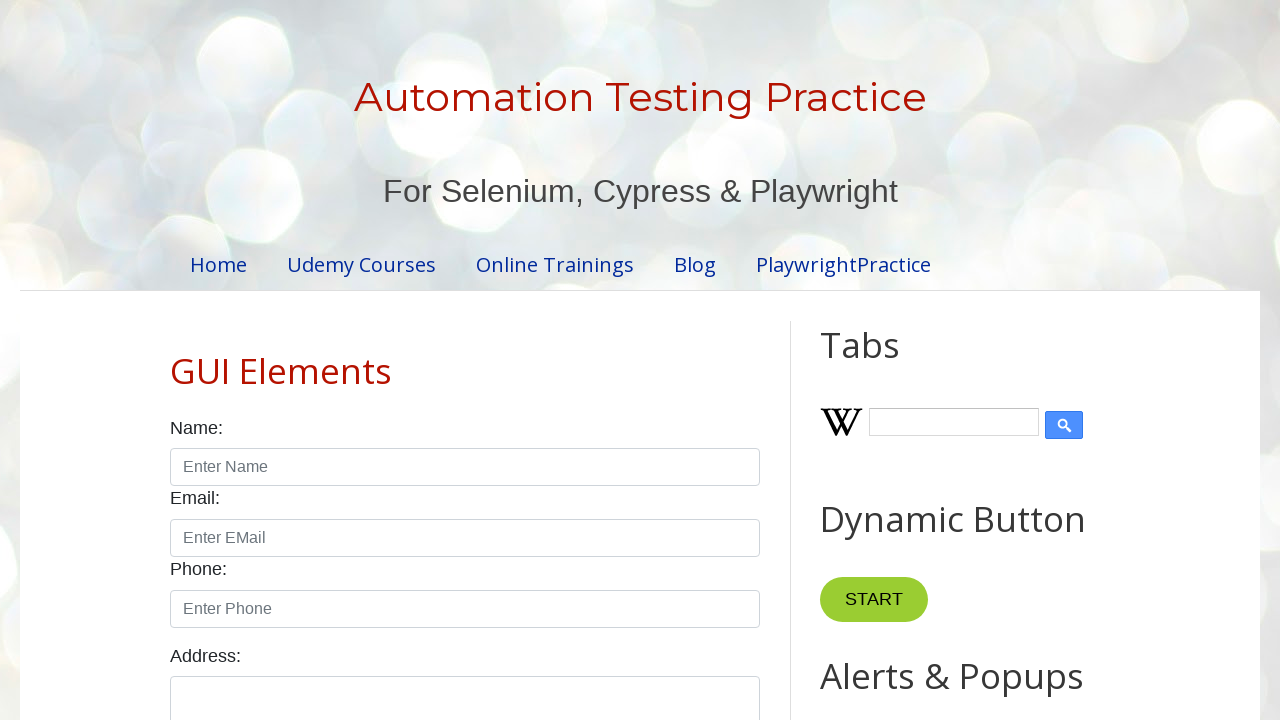

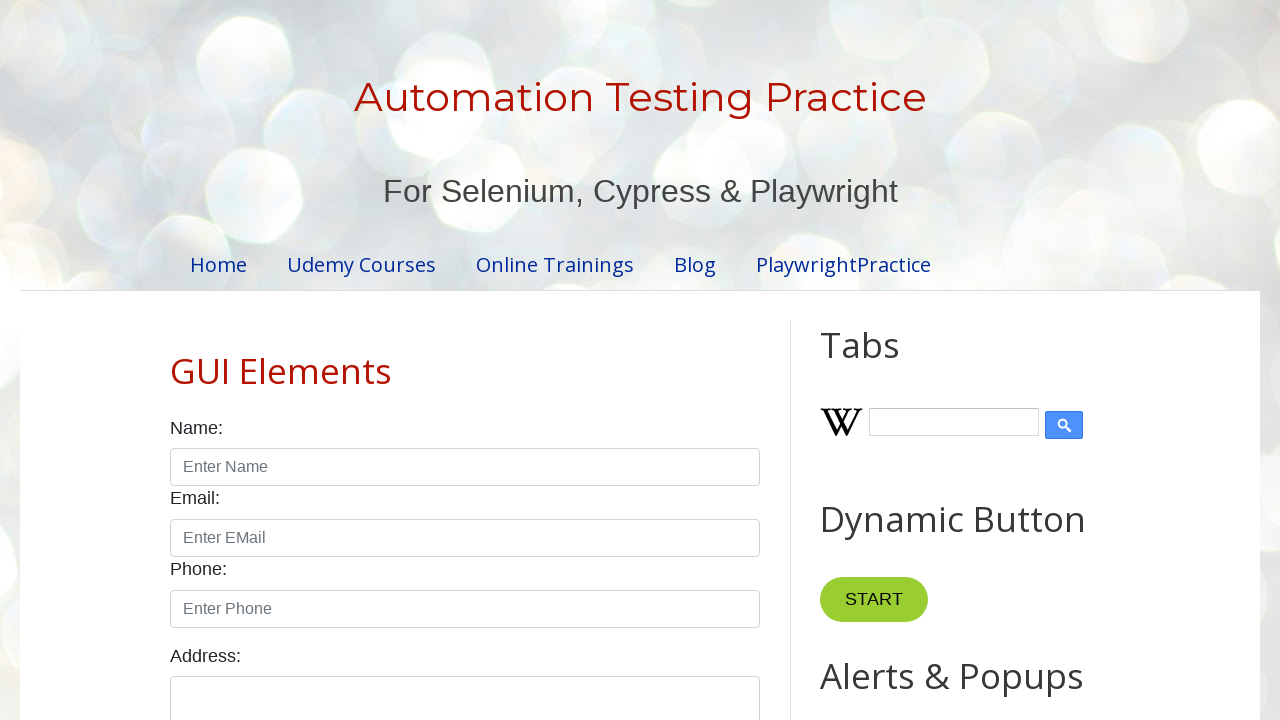